Tests date picker functionality by verifying the default date value and then changing it to a specific date

Starting URL: https://demoqa.com/date-picker

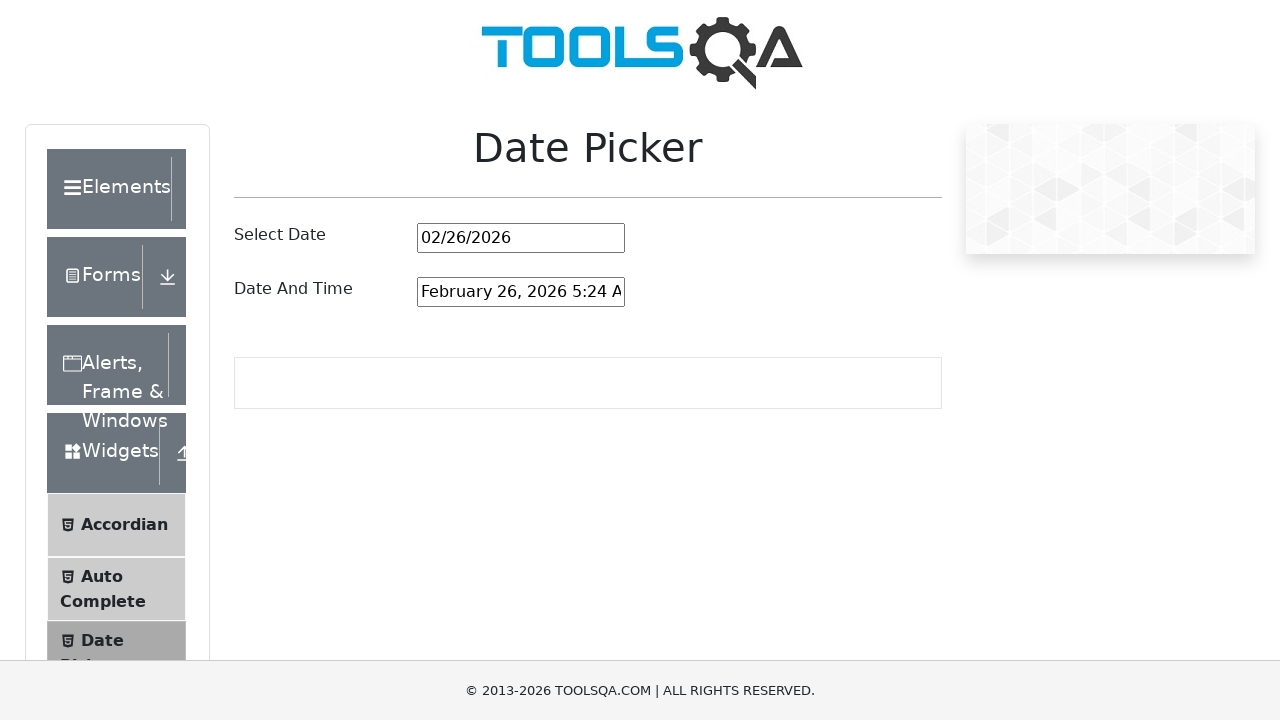

Located the date picker input element
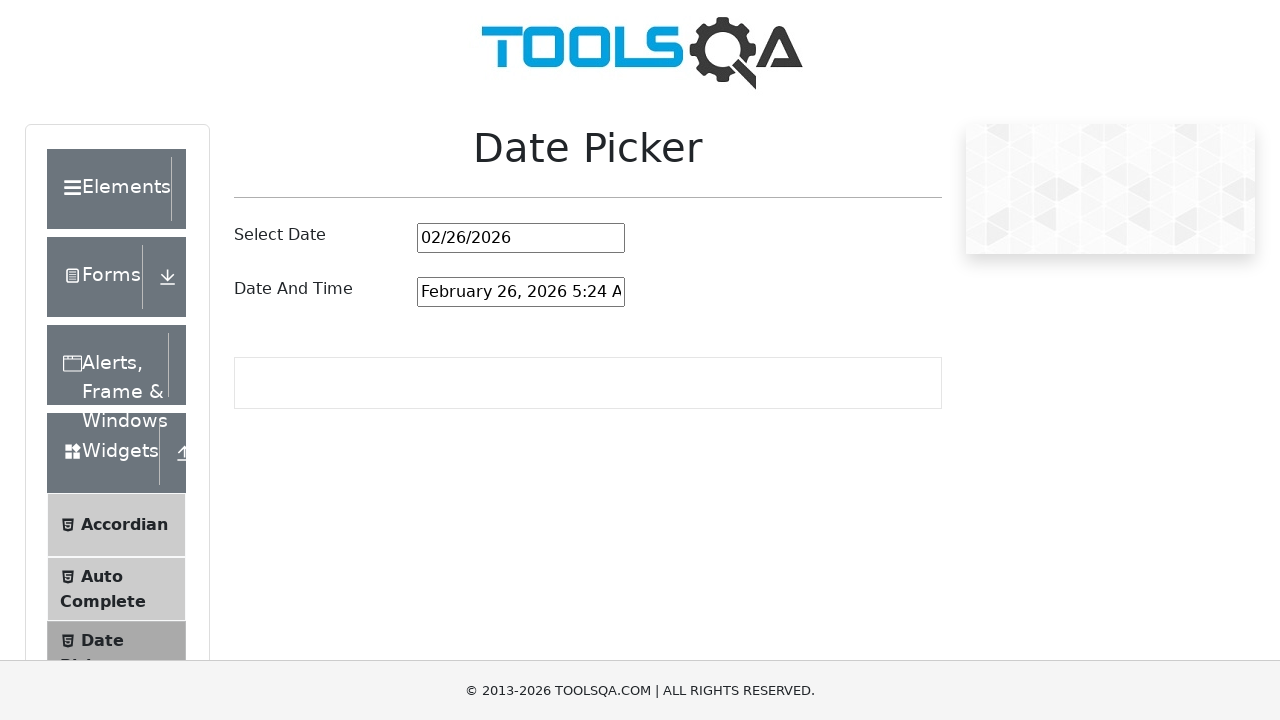

Clicked on the date picker to focus it at (521, 238) on #datePickerMonthYearInput
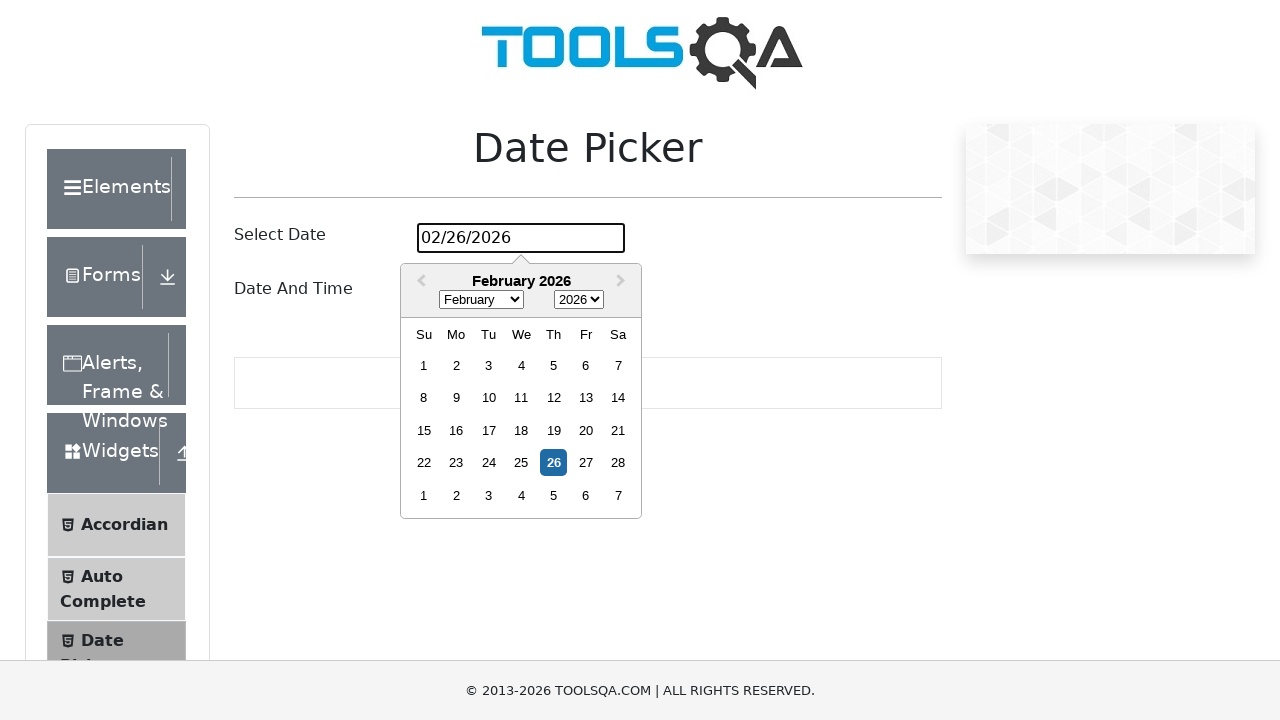

Selected all text in date picker using Ctrl+A
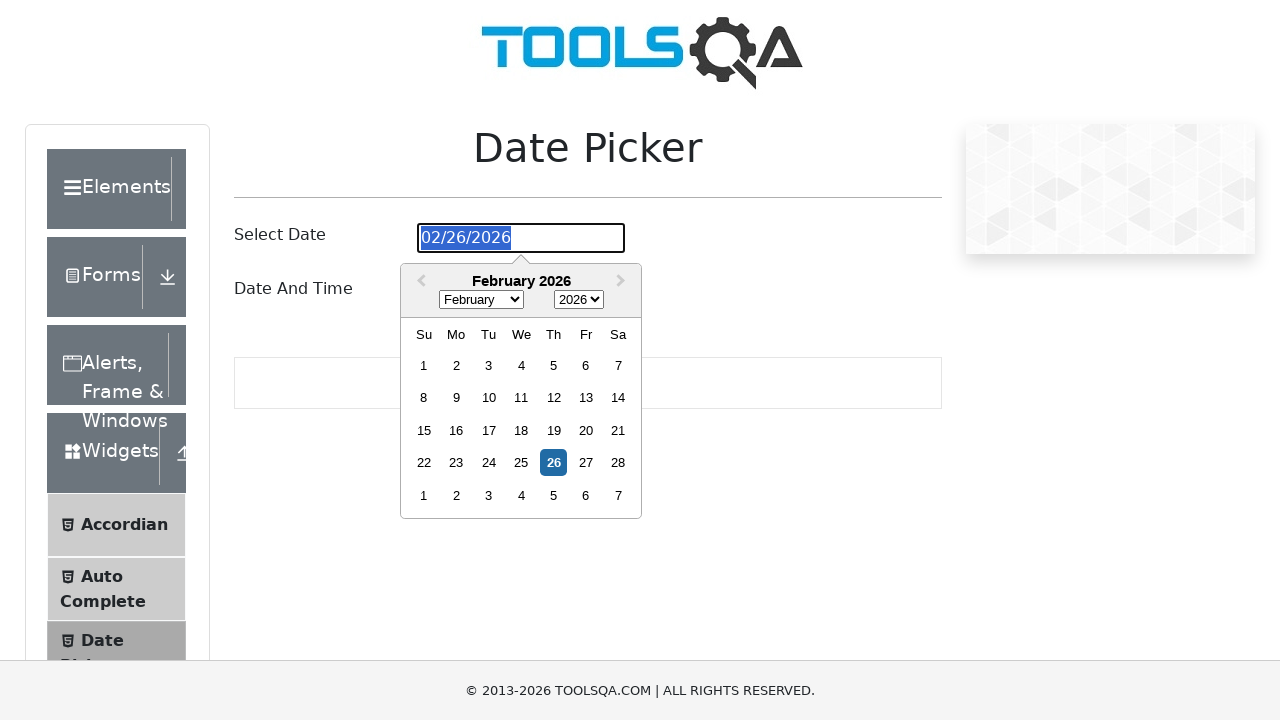

Deleted the selected date value
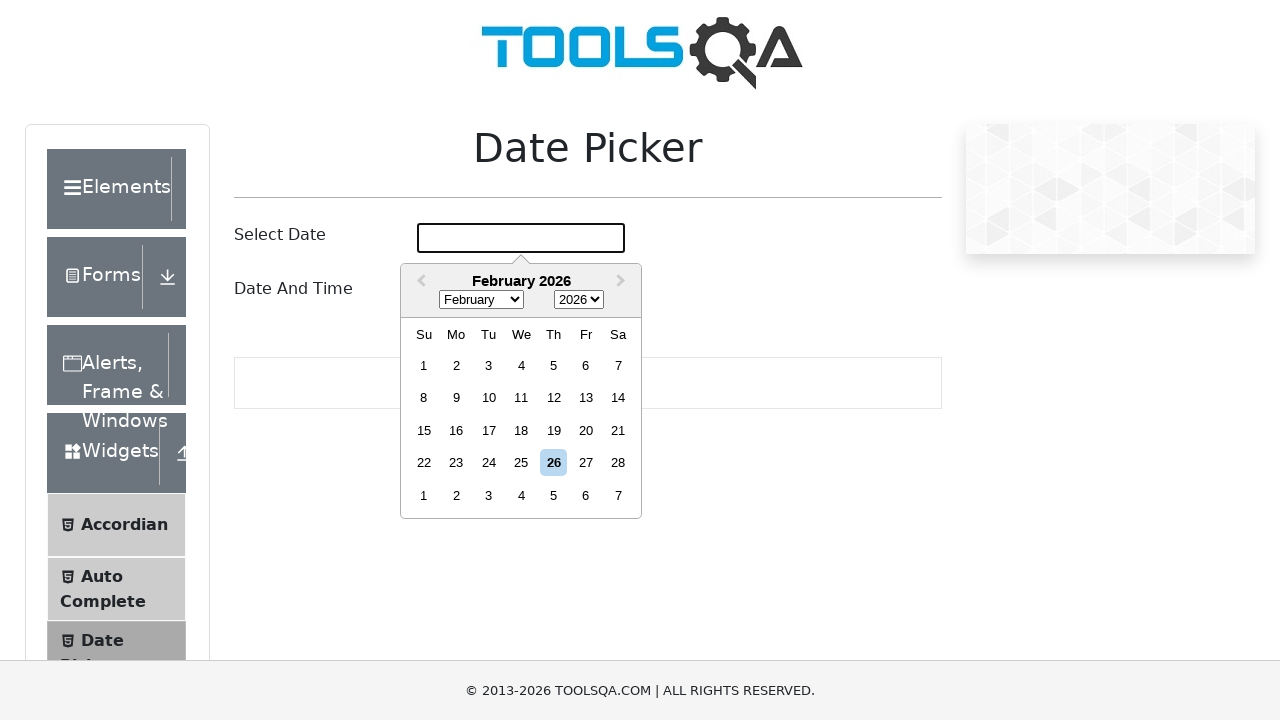

Filled date picker with new date 01/01/2023 on #datePickerMonthYearInput
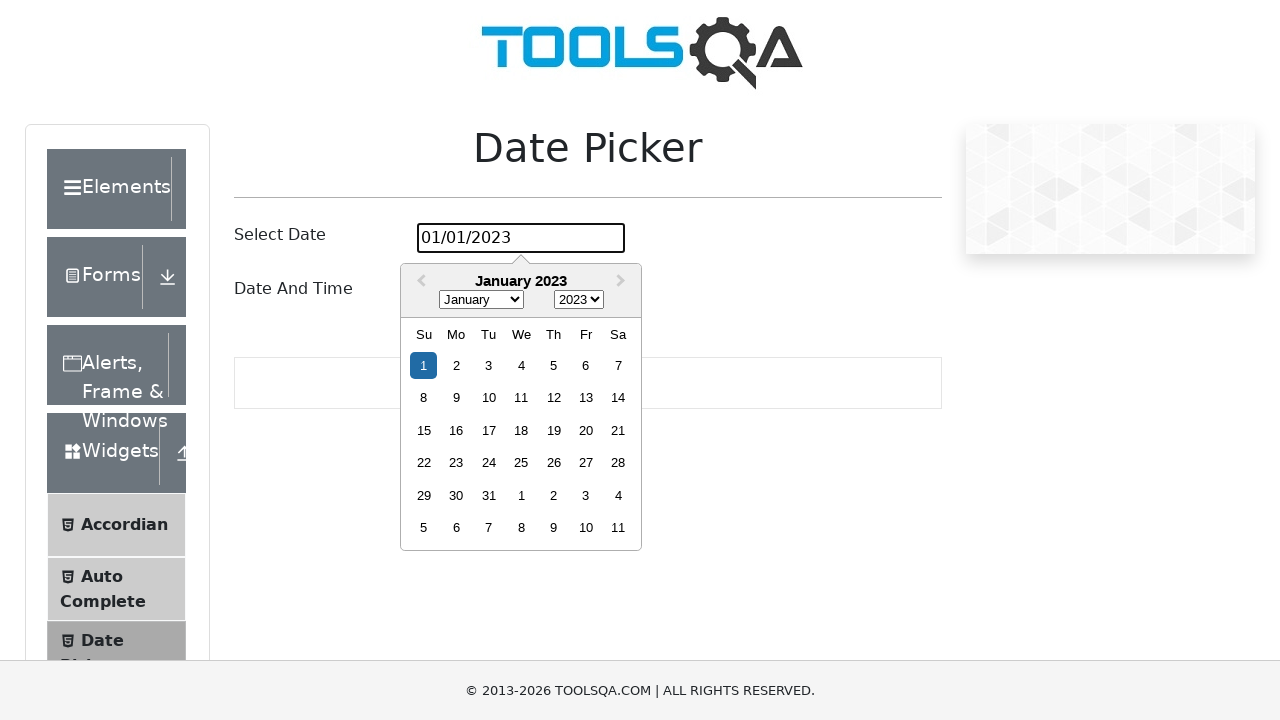

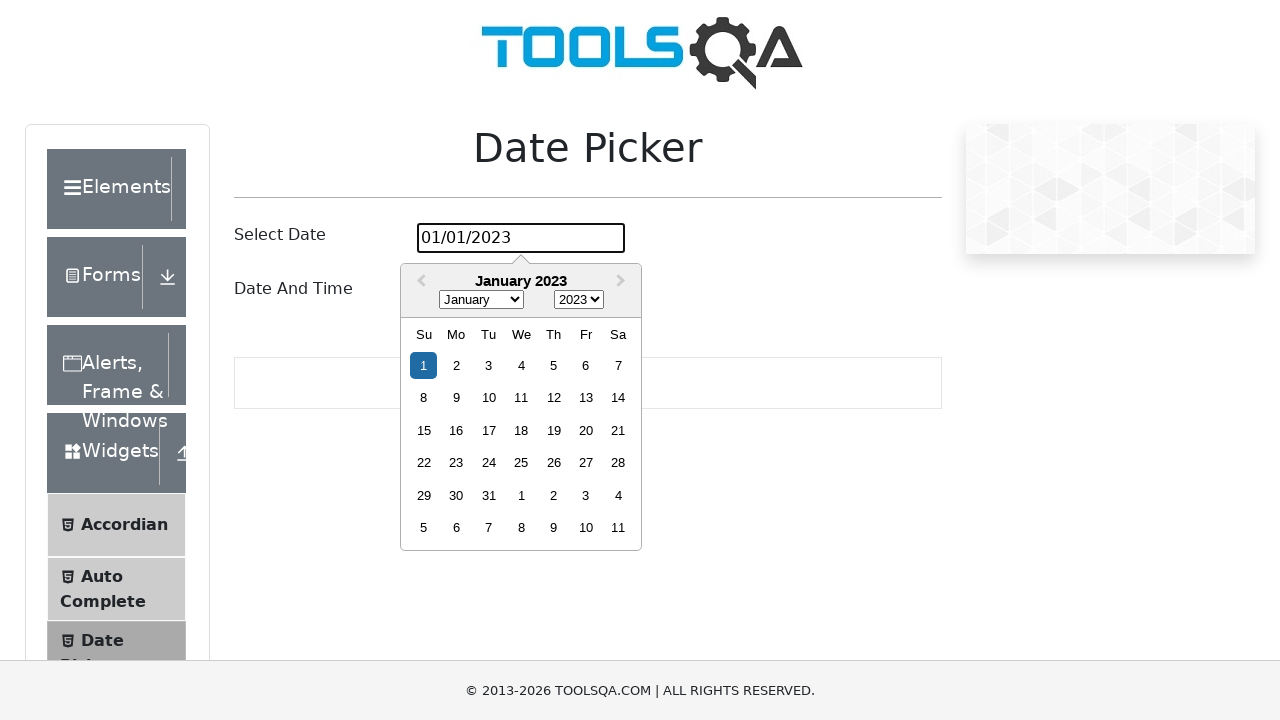